Navigates to DraftKings Super Bowl futures page and waits for the betting odds content to load, verifying that team names and odds are displayed.

Starting URL: https://sportsbook.draftkings.com/leagues/football/nfl?category=futures&subcategory=super-bowl

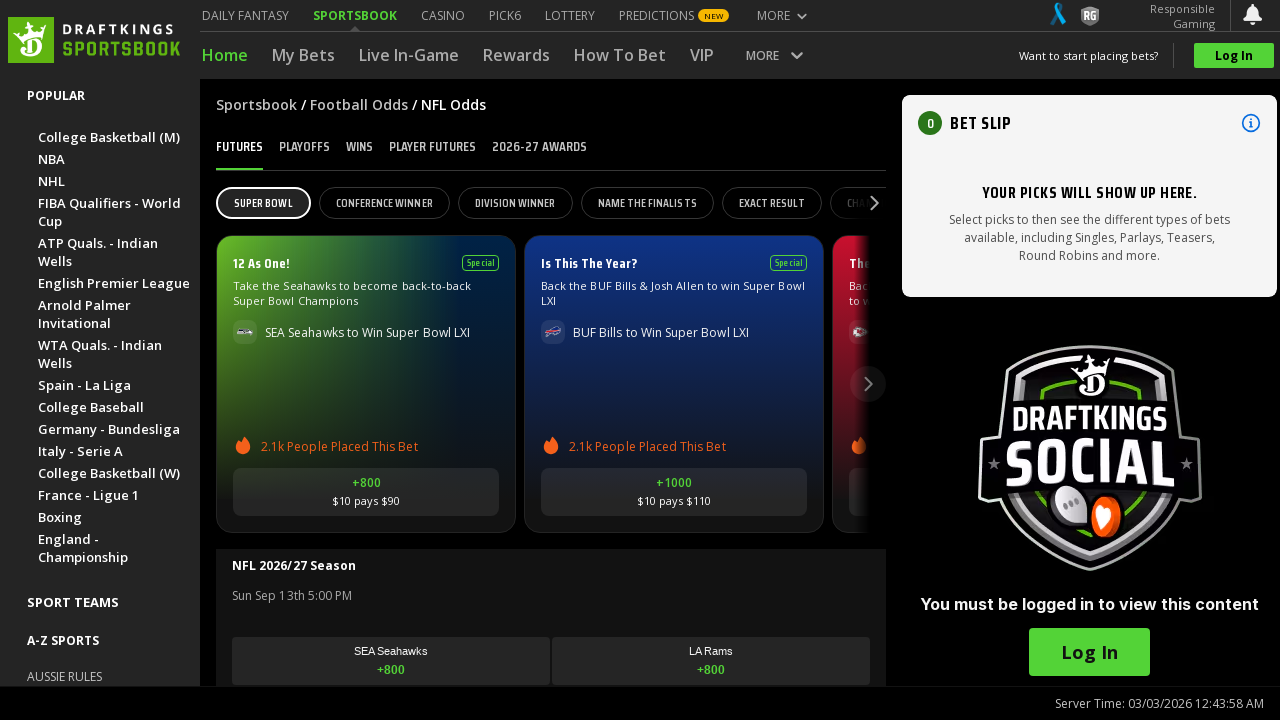

Waited for Super Bowl futures betting content to load (team names element)
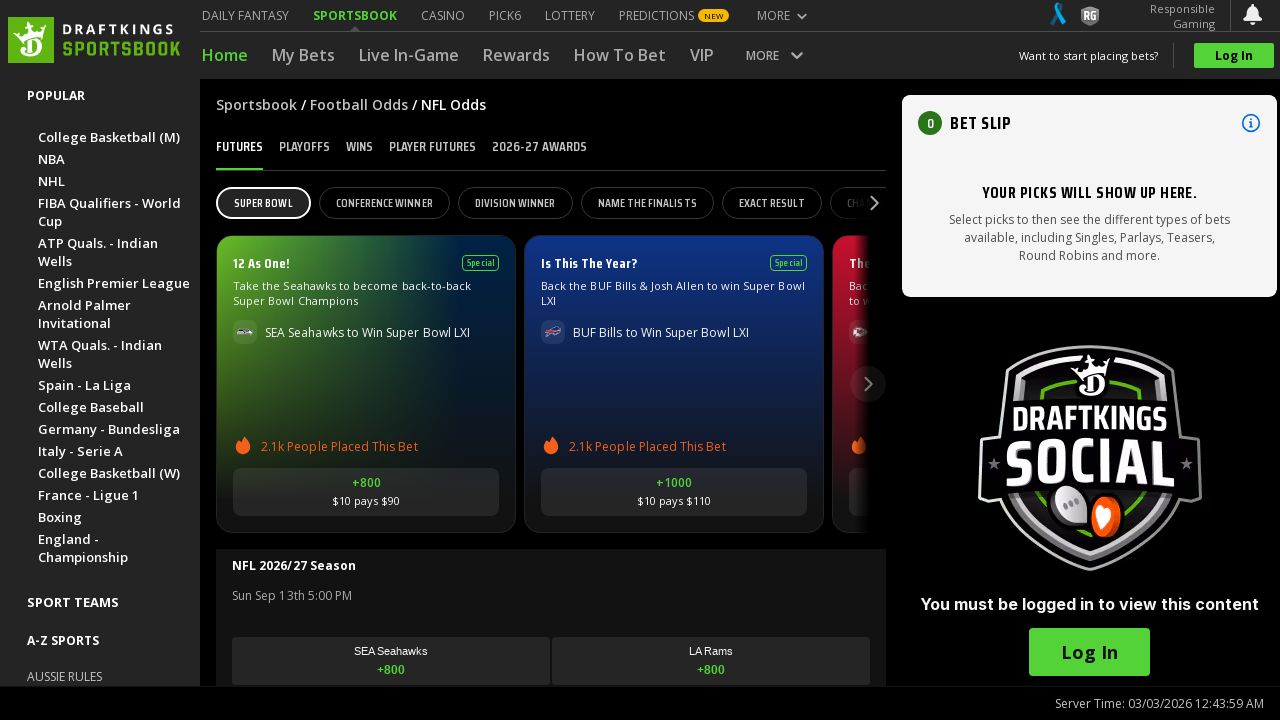

Verified betting odds elements are present and loaded
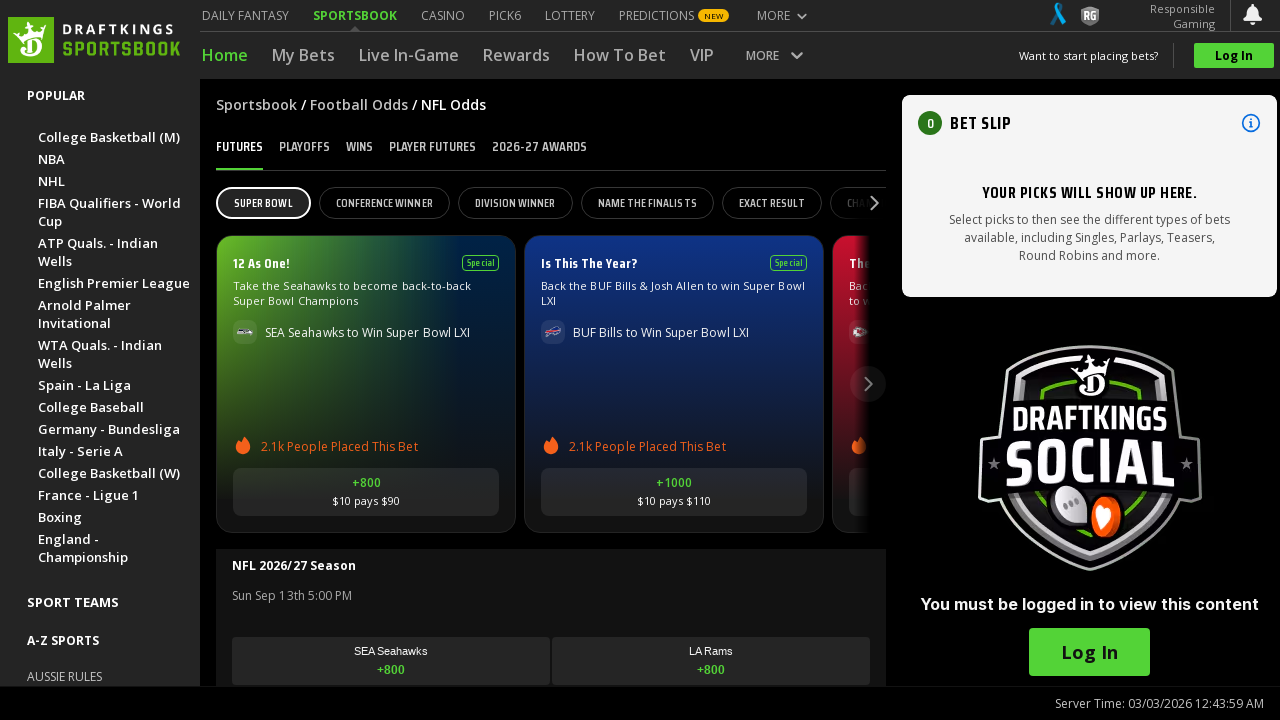

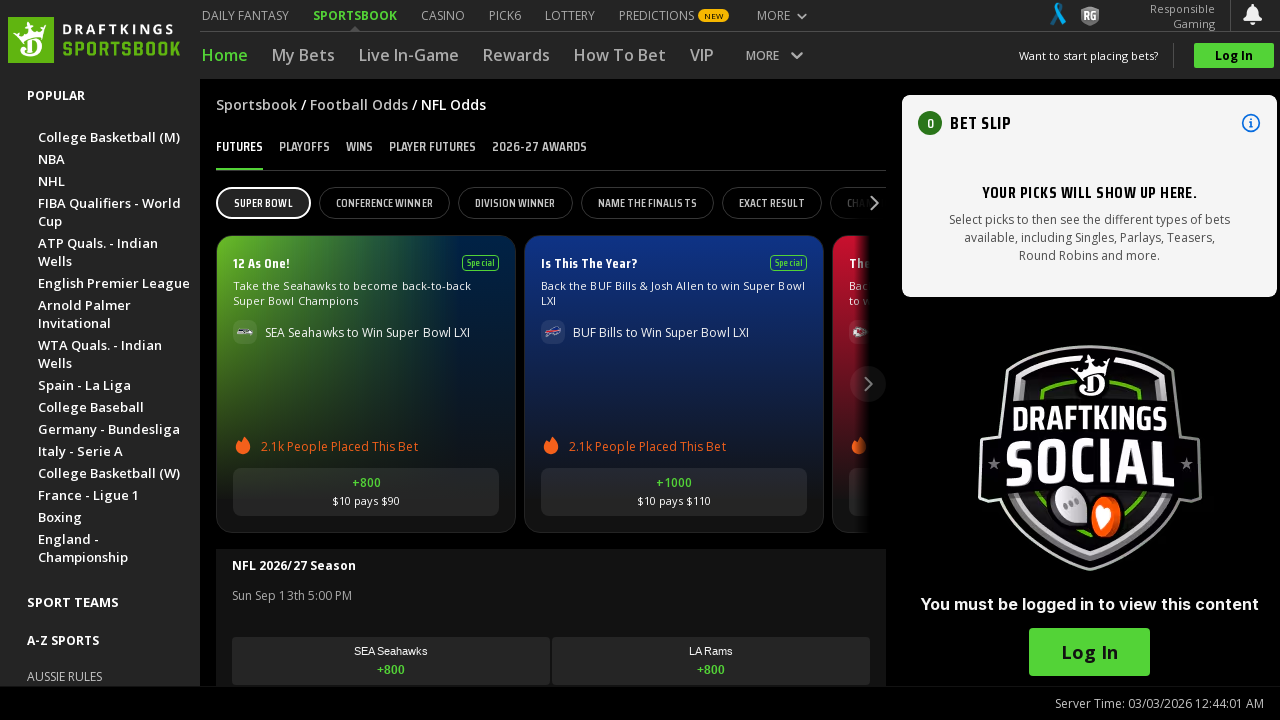